Clicks on a link to navigate to the Conecta Vilanova website

Starting URL: http://www.vilanovadearousa.com/

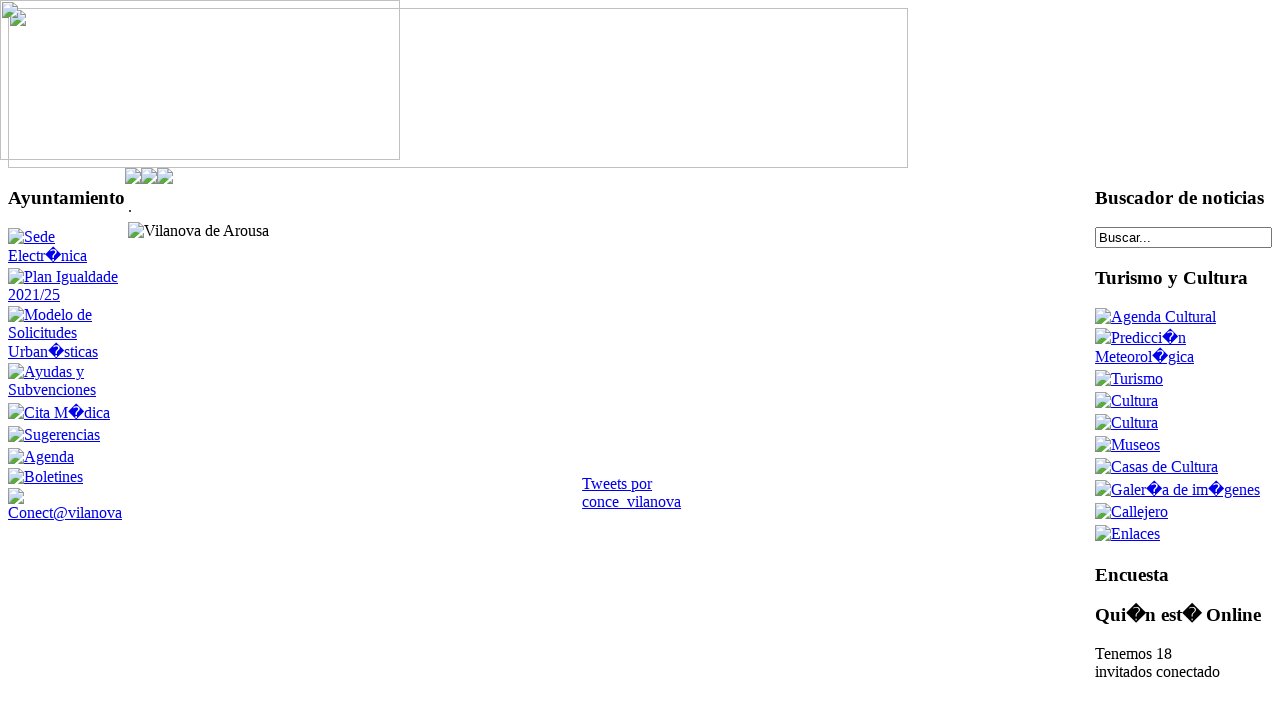

Navigated to Vilanova de Arousa website
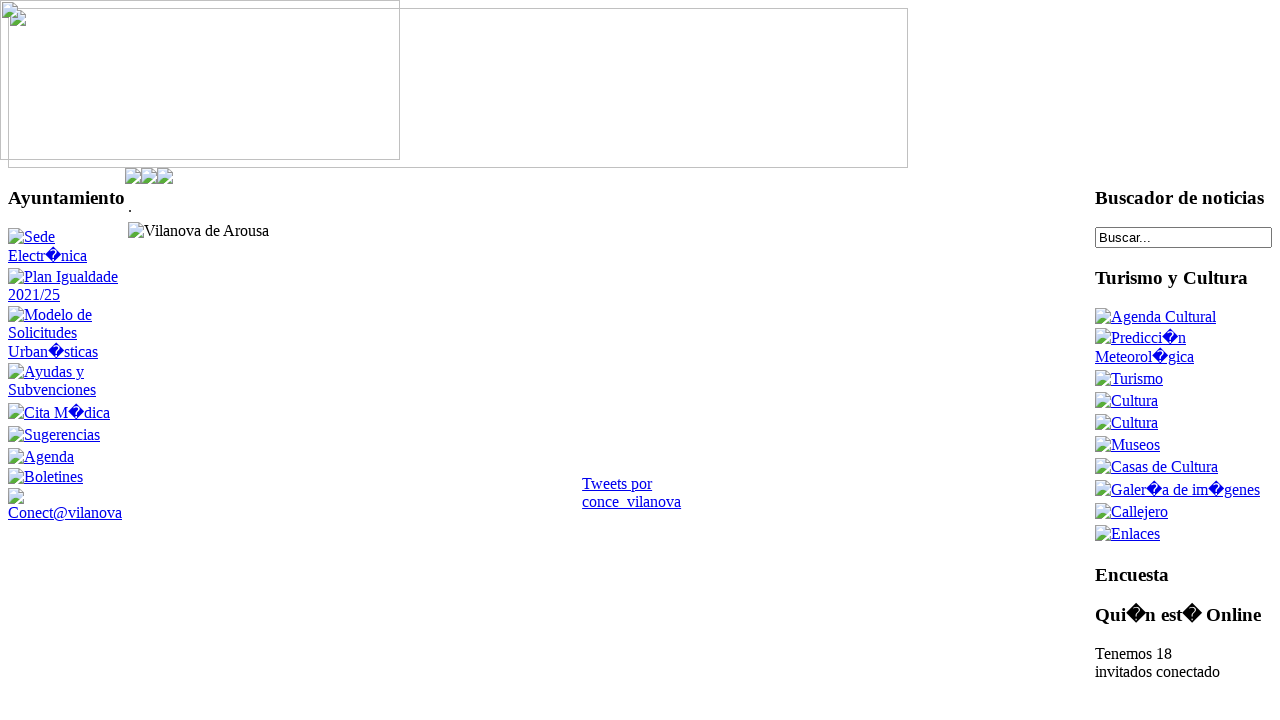

Clicked on Conecta Vilanova link to navigate to the website at (66, 373) on a[mce_href='http://www.conectavilanova.com/']
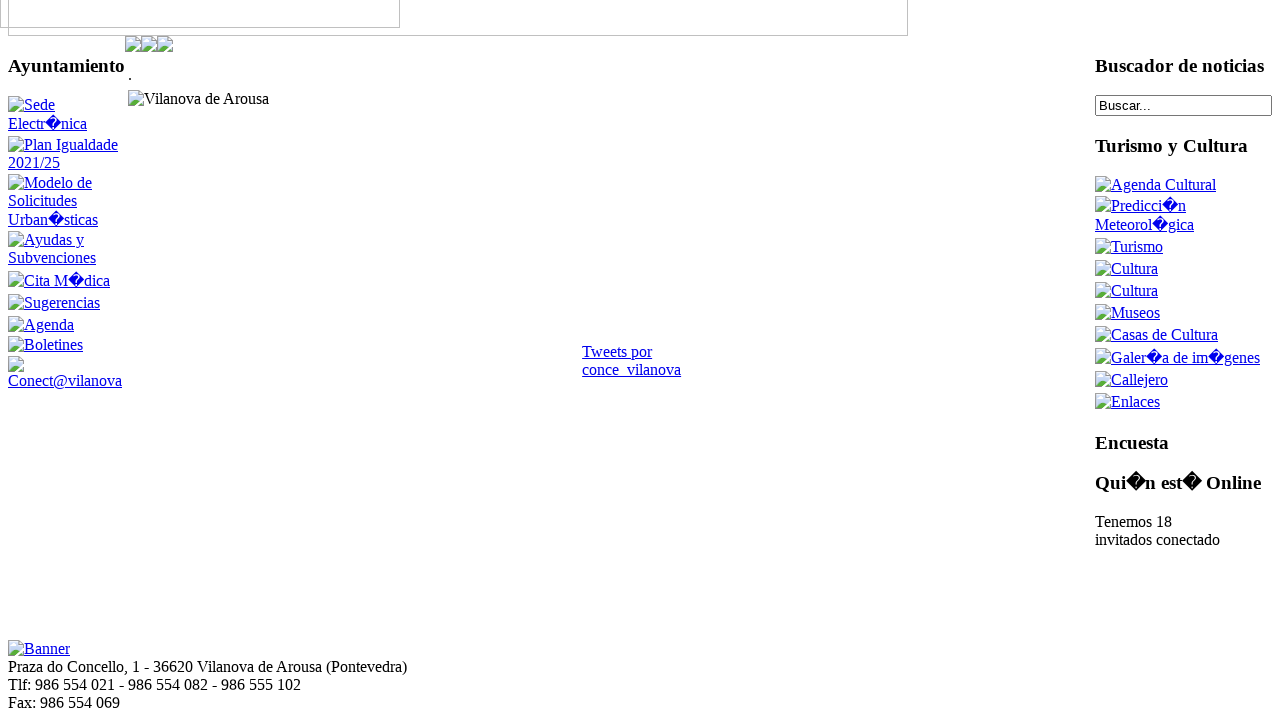

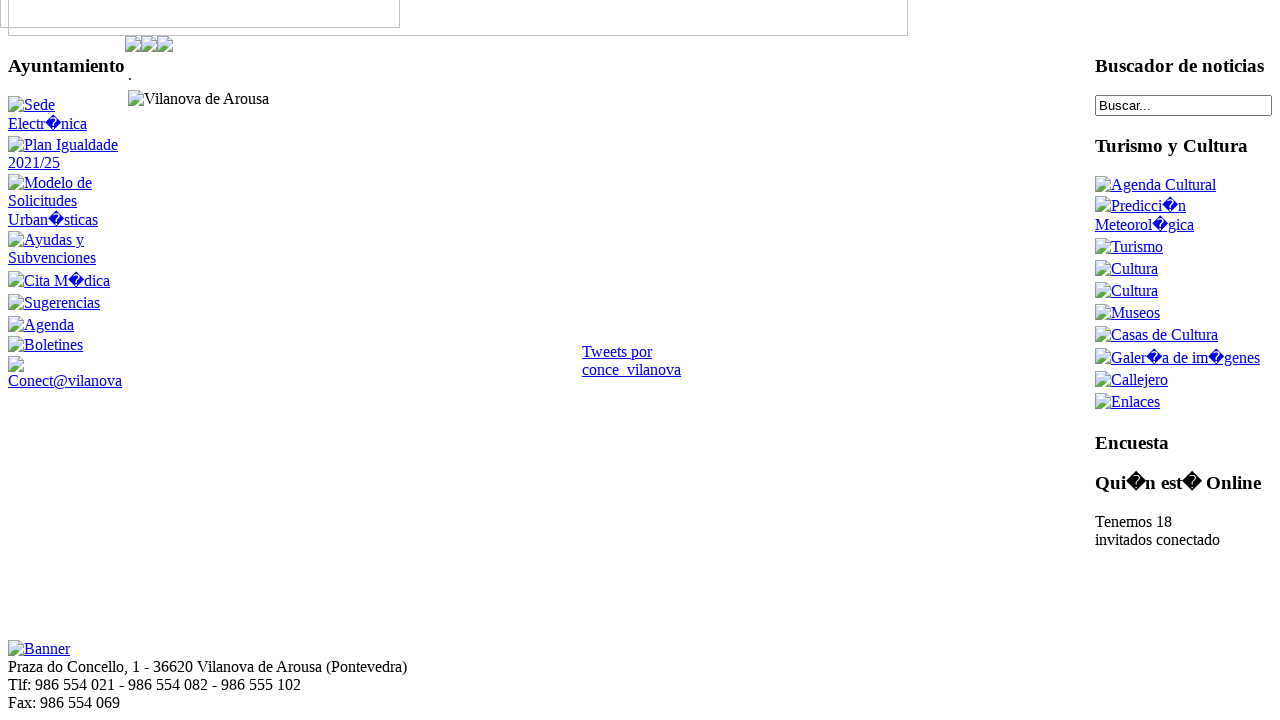